Tests video player interactions by playing a video and making another video fullscreen using mouse actions

Starting URL: https://www.leafground.com/video.xhtml

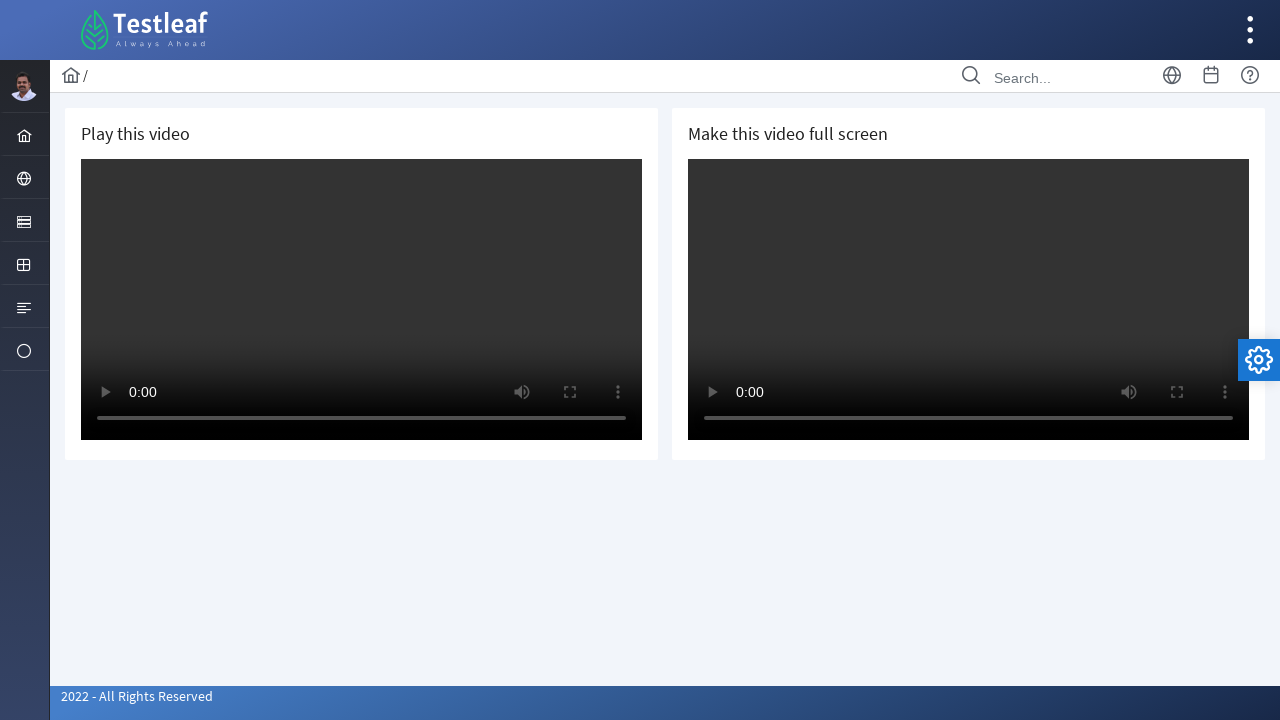

Navigated to video player page
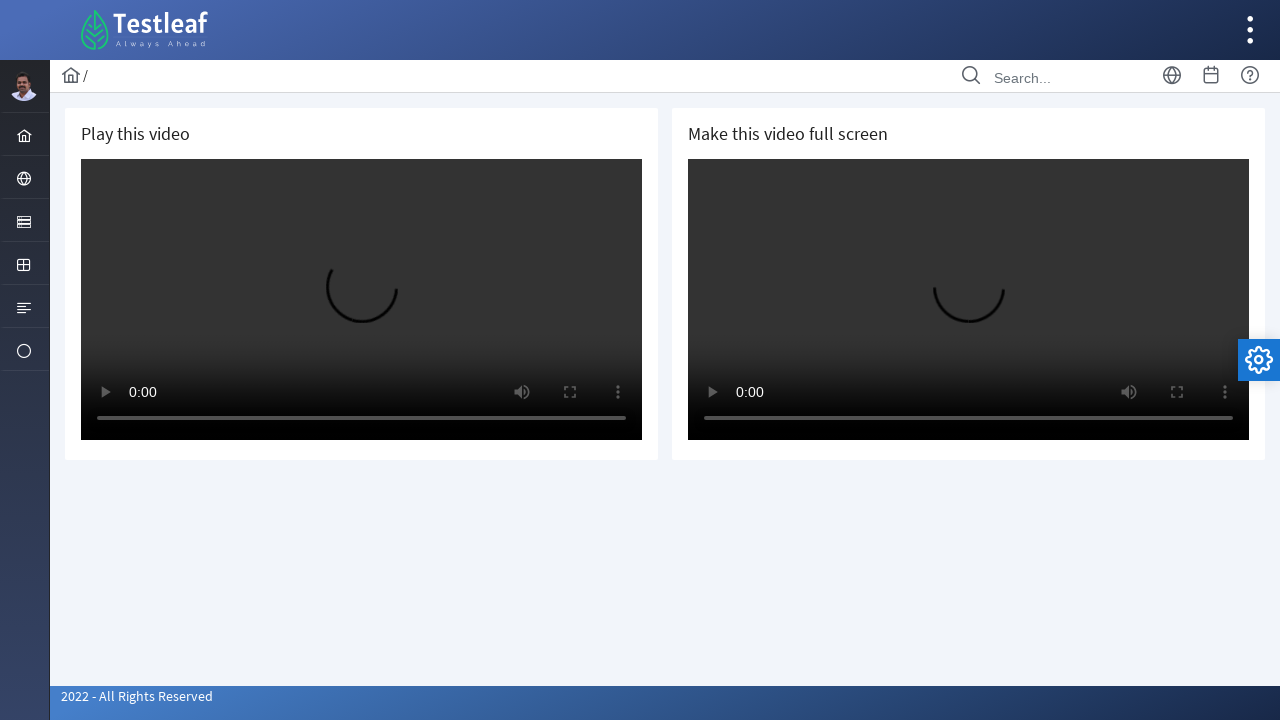

Clicked on first video to play it at (362, 299) on xpath=//video[@id='myvideo']
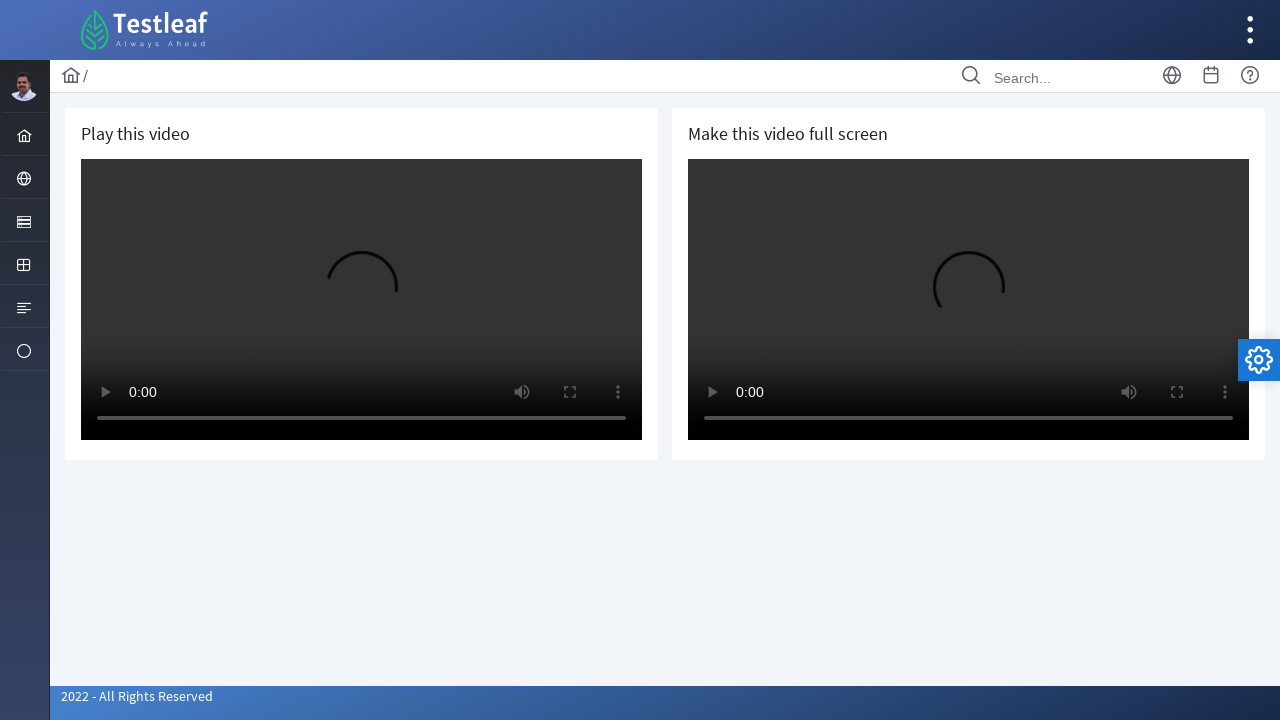

Double-clicked on second video to make it fullscreen at (968, 299) on xpath=//video[@id='myvideo1']
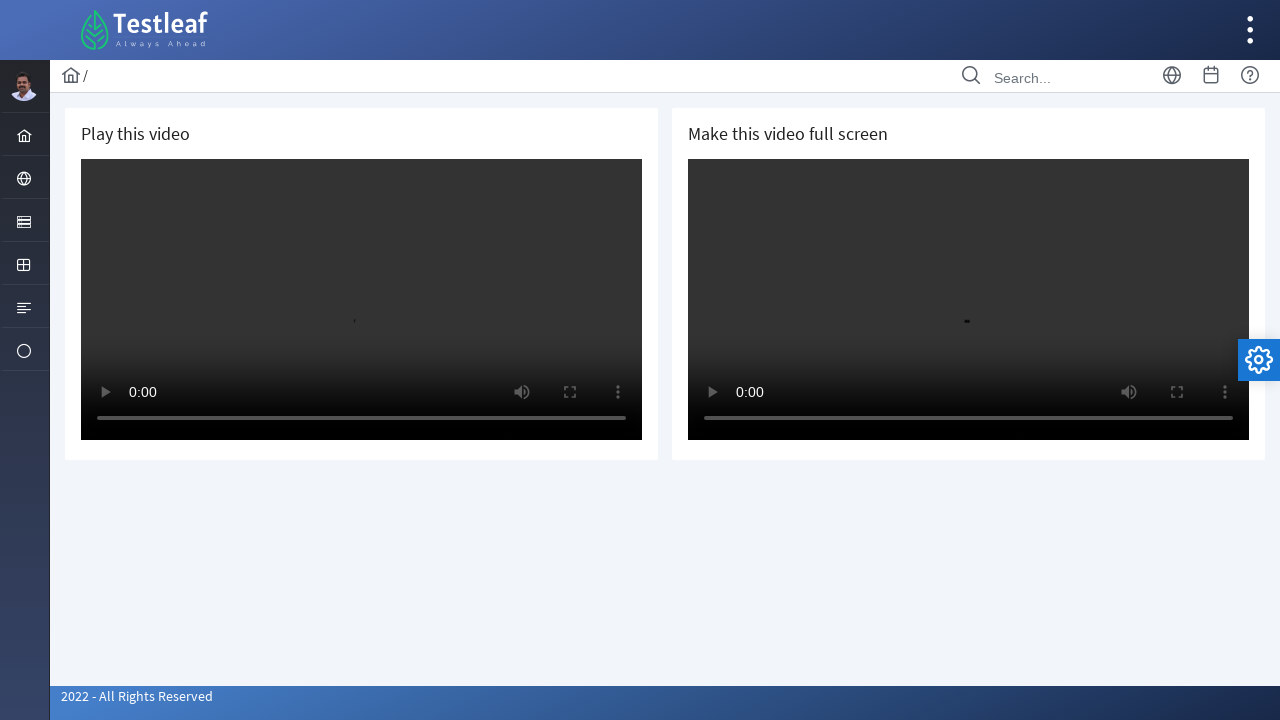

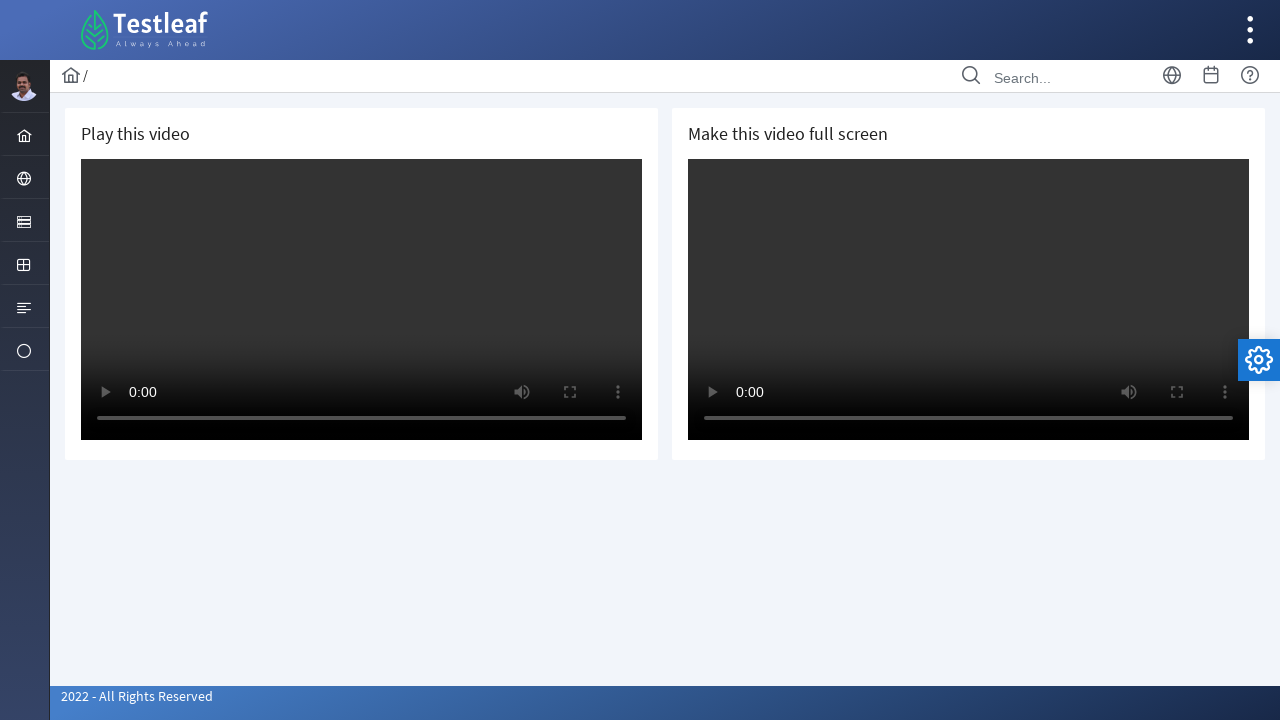